Tests unchecking a completed todo item to mark it as incomplete

Starting URL: https://demo.playwright.dev/todomvc

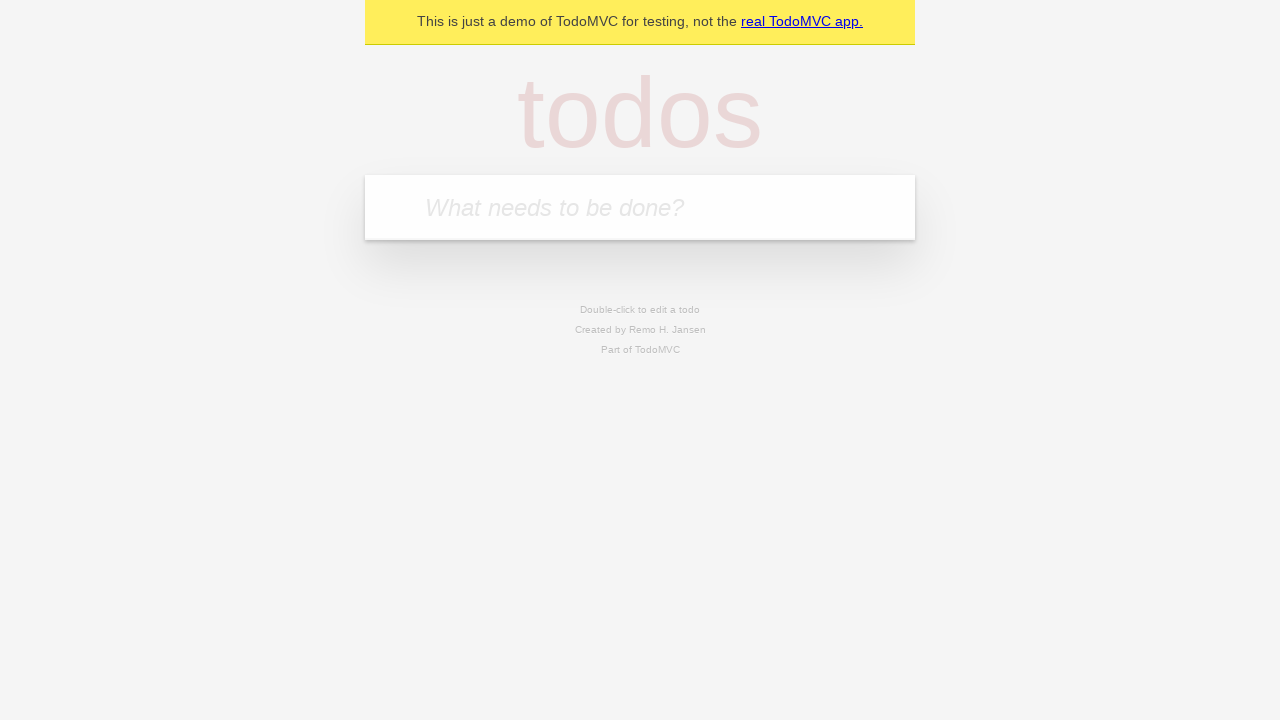

Filled input field with 'buy some cheese' on internal:attr=[placeholder="What needs to be done?"i]
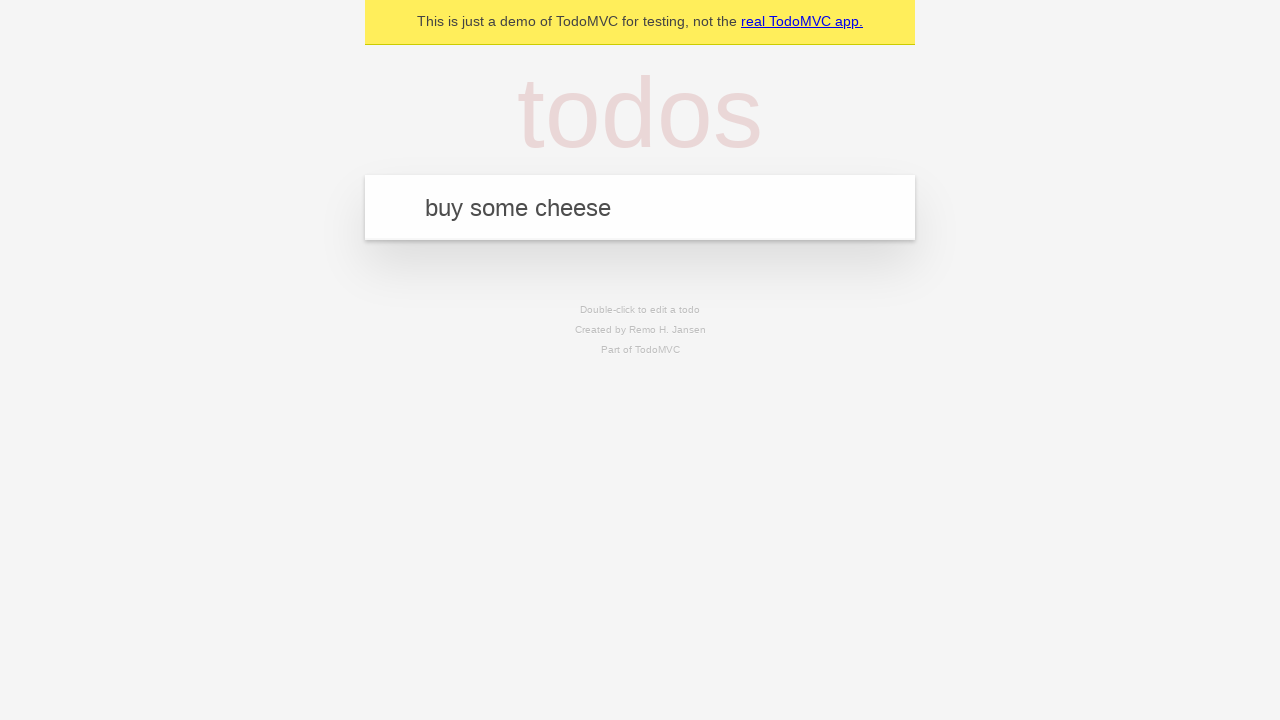

Pressed Enter to add first todo item on internal:attr=[placeholder="What needs to be done?"i]
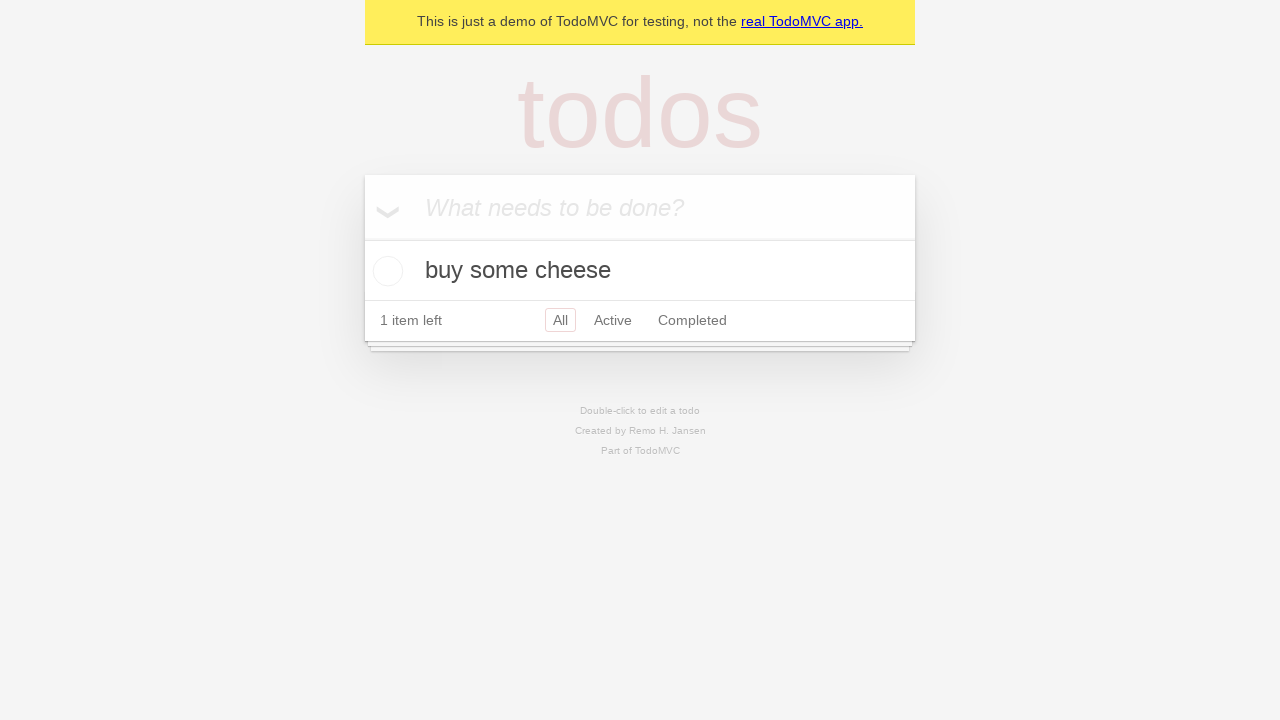

Filled input field with 'feed the cat' on internal:attr=[placeholder="What needs to be done?"i]
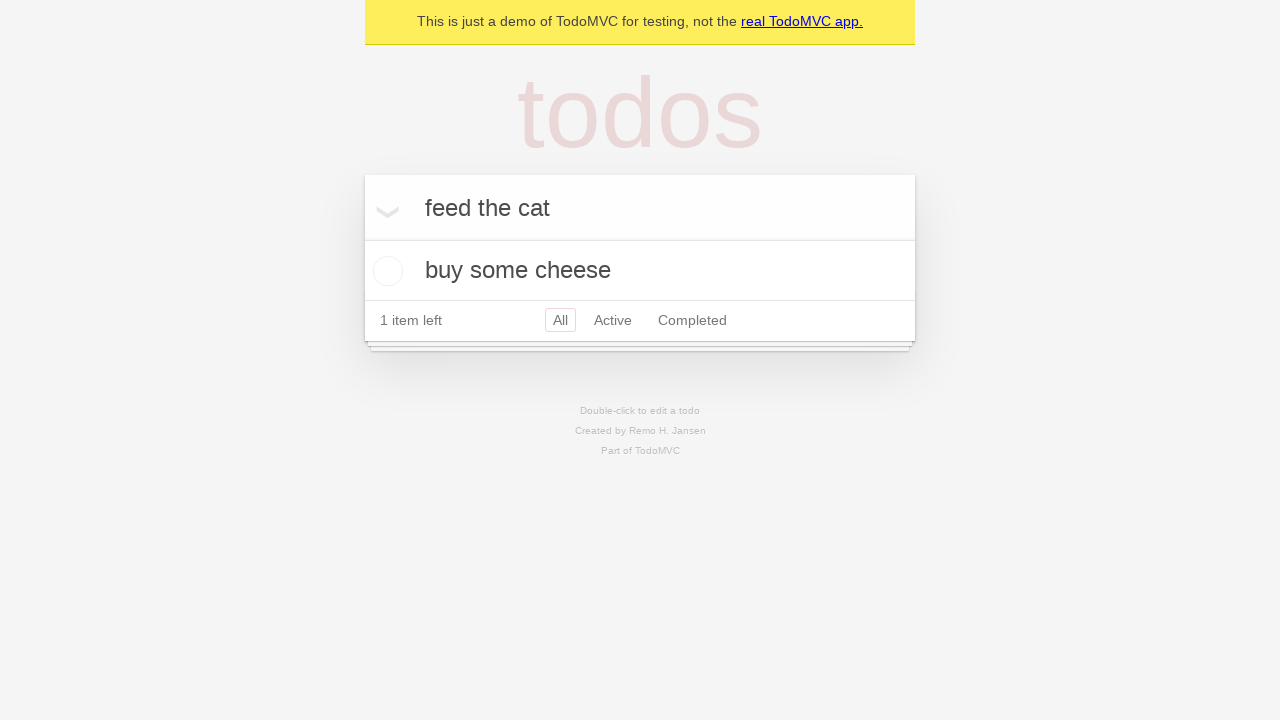

Pressed Enter to add second todo item on internal:attr=[placeholder="What needs to be done?"i]
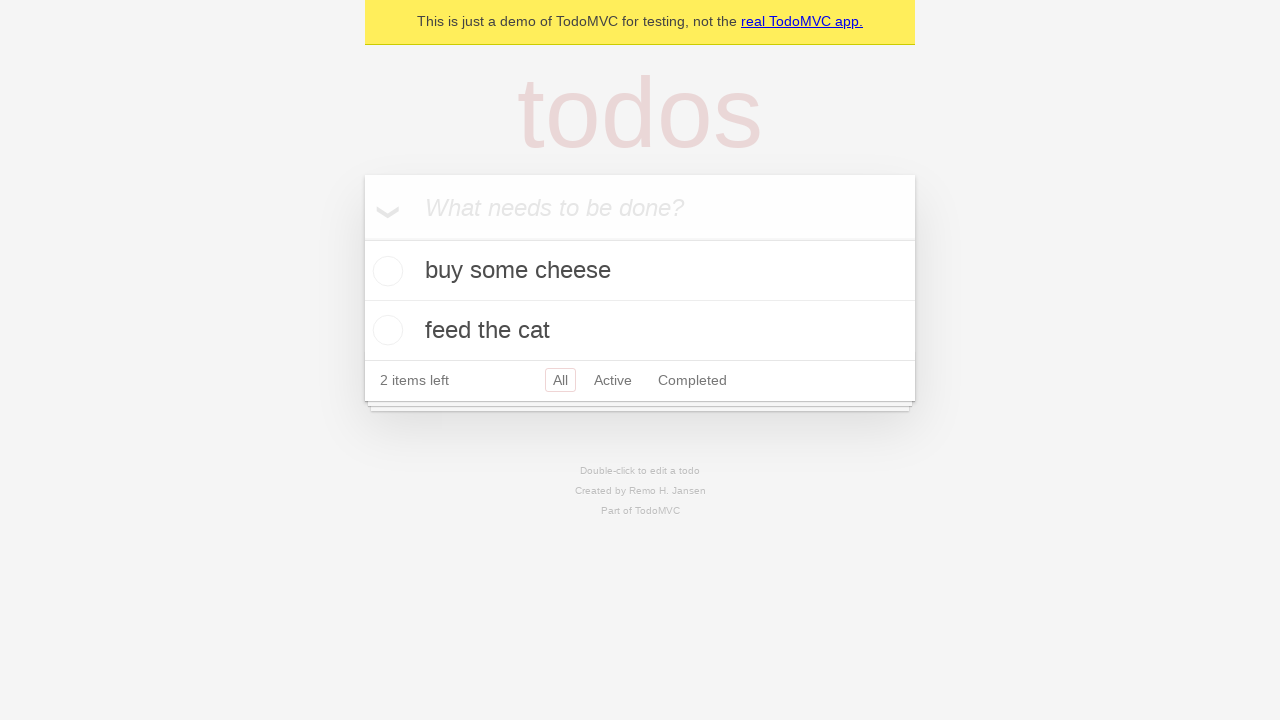

Checked the first todo item to mark it as complete at (385, 271) on internal:testid=[data-testid="todo-item"s] >> nth=0 >> internal:role=checkbox
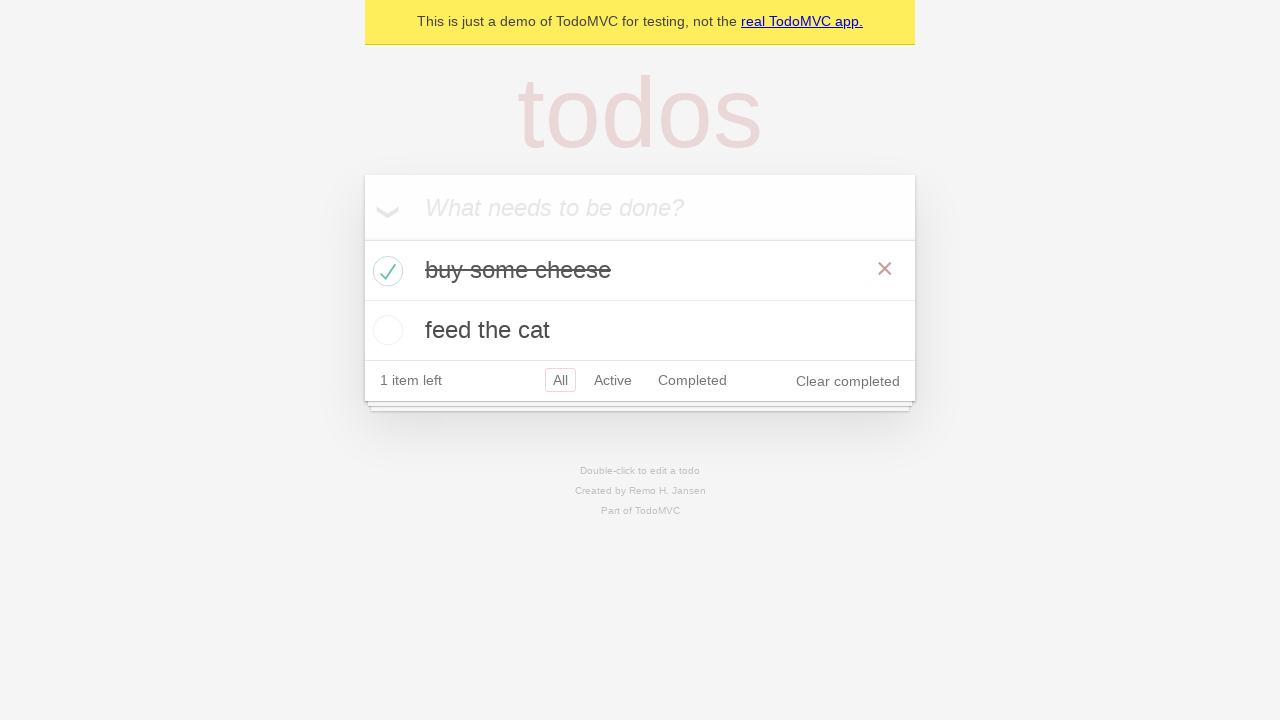

Unchecked the first todo item to mark it as incomplete at (385, 271) on internal:testid=[data-testid="todo-item"s] >> nth=0 >> internal:role=checkbox
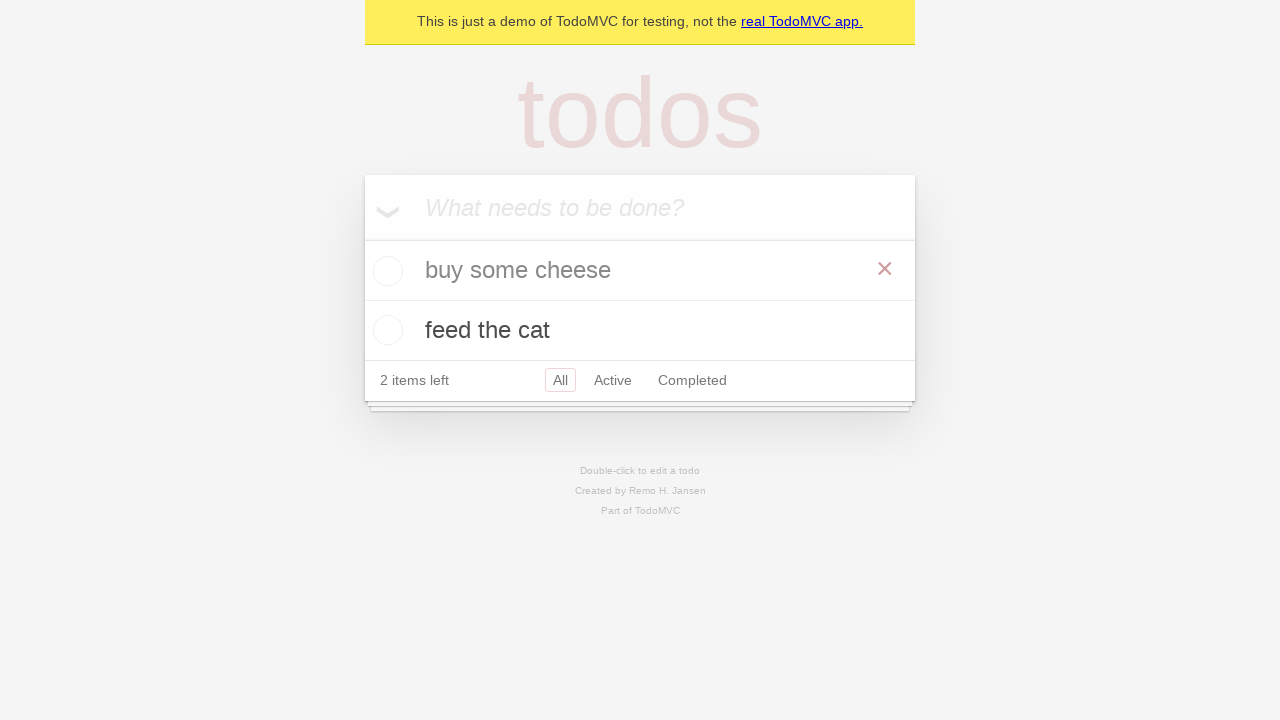

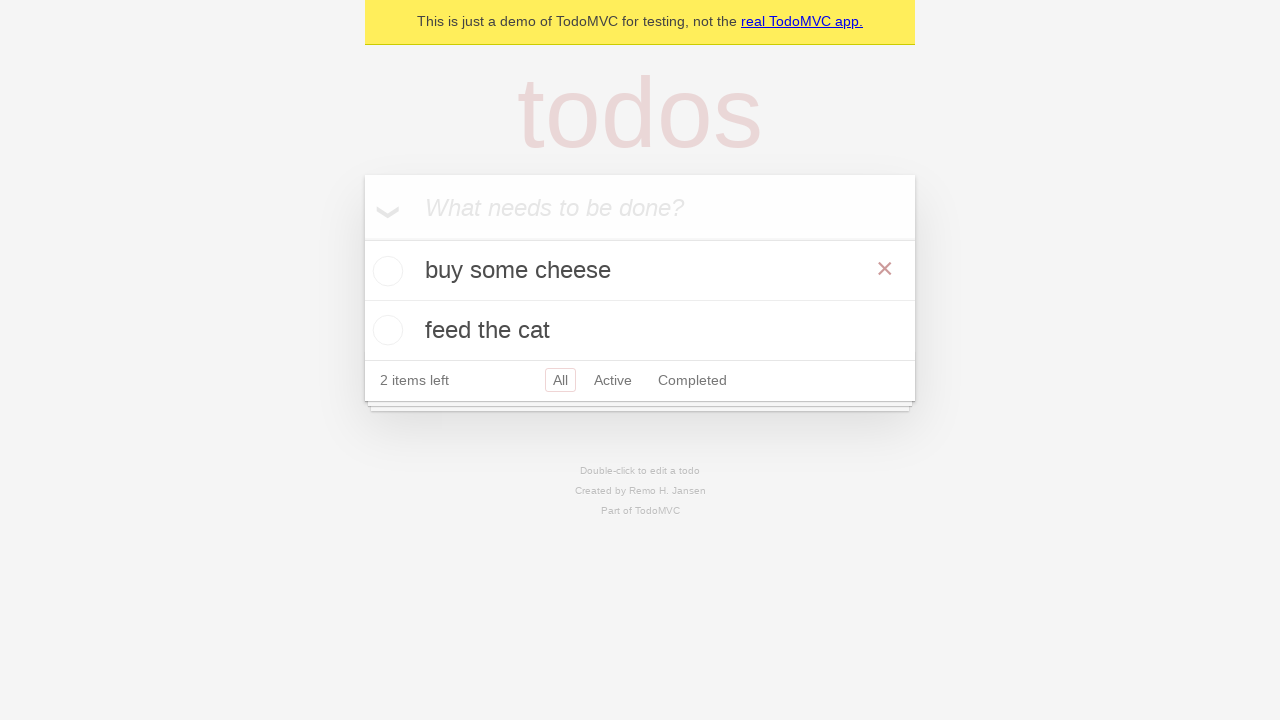